Tests invalid login functionality by entering incorrect credentials and verifying the error message

Starting URL: https://pragmatictesters.github.io/selenium-location-strategies/index.html

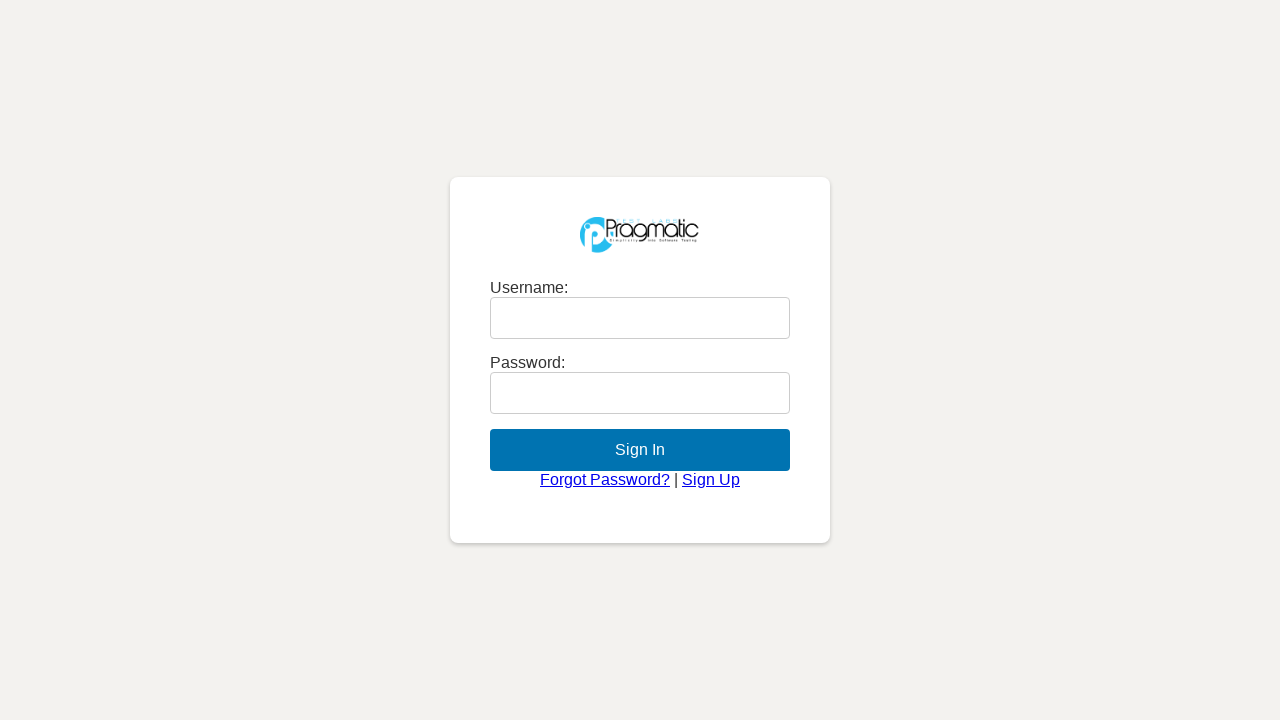

Navigated to login page
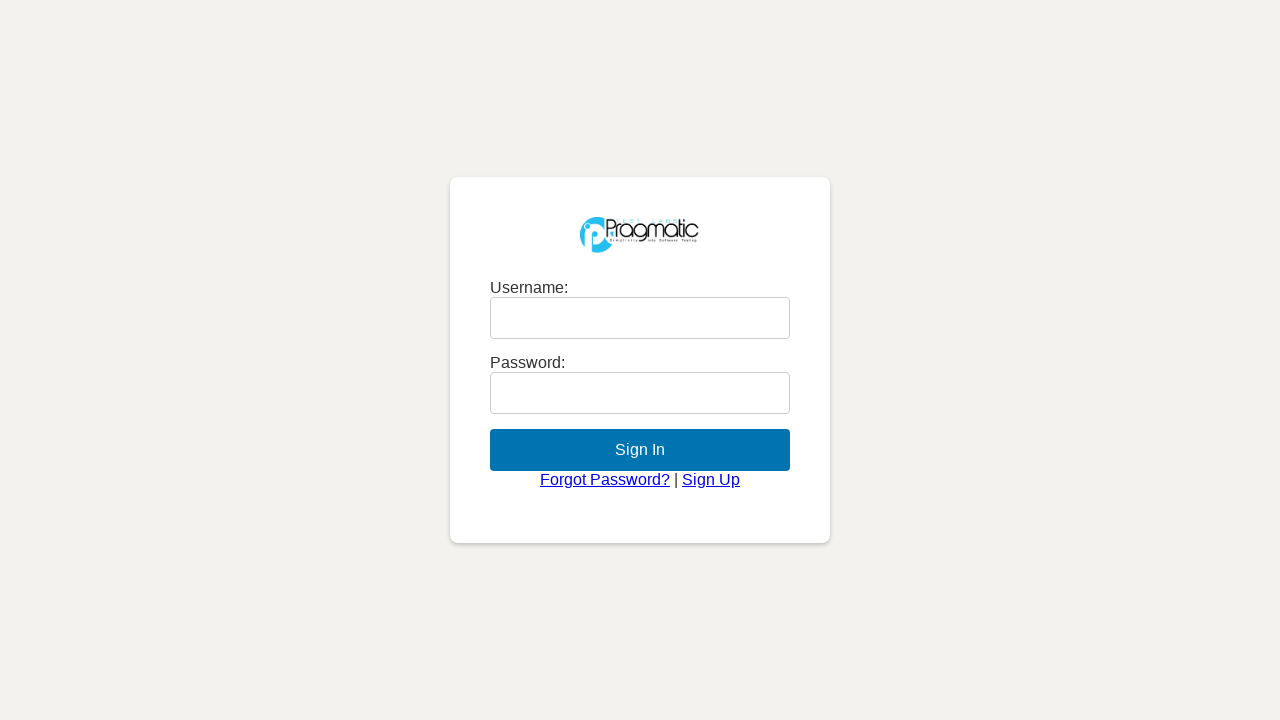

Filled username field with 'invalidUser' on #username
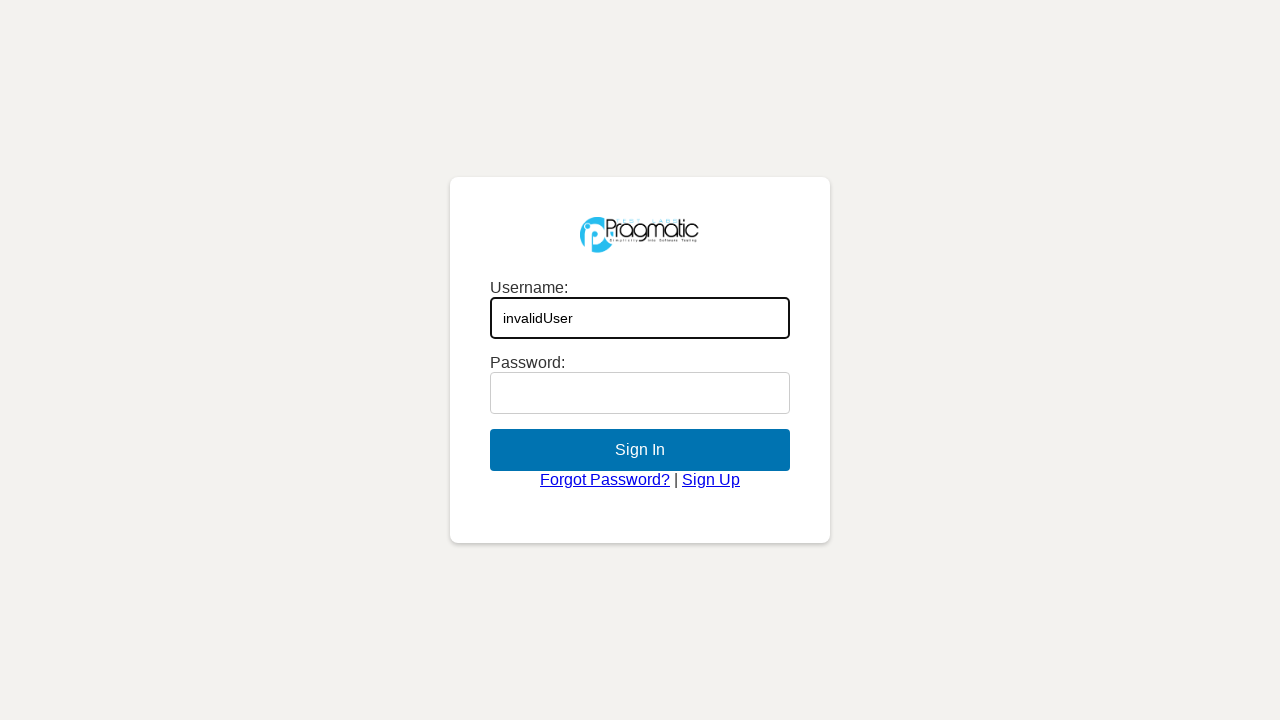

Filled password field with 'invalidPass' on input[name='password']
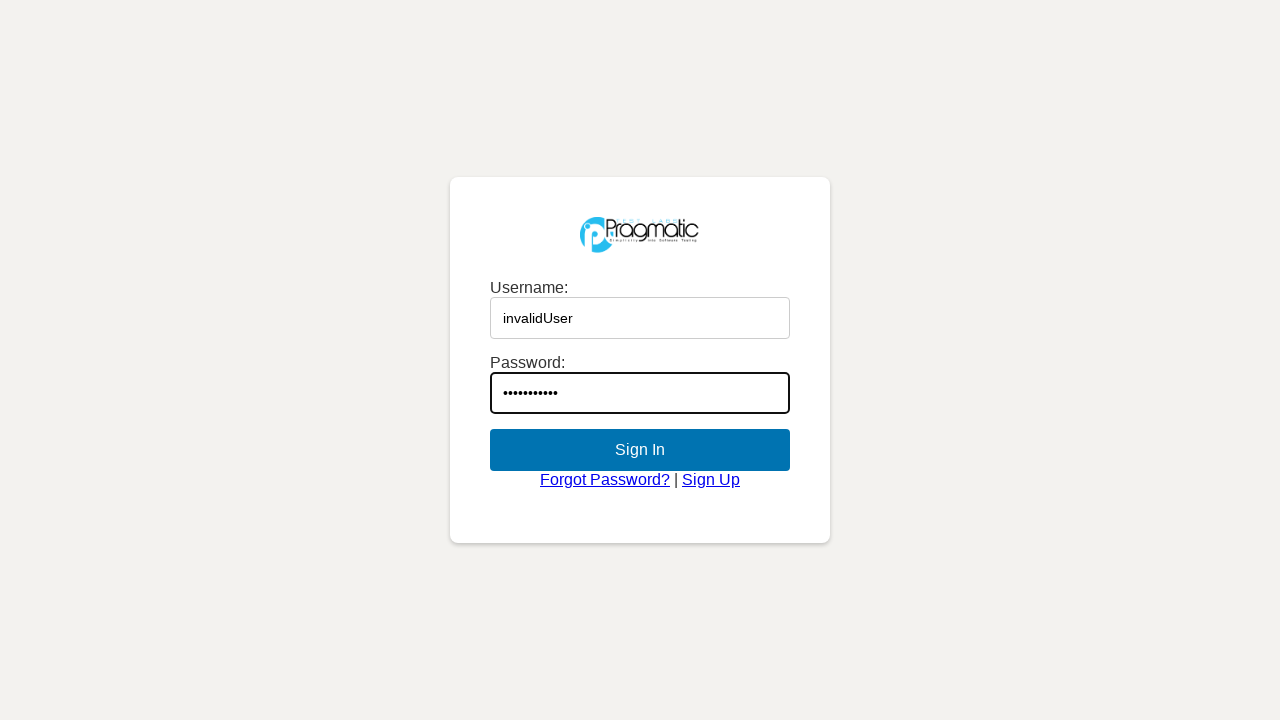

Clicked login button at (640, 450) on .login-button-class
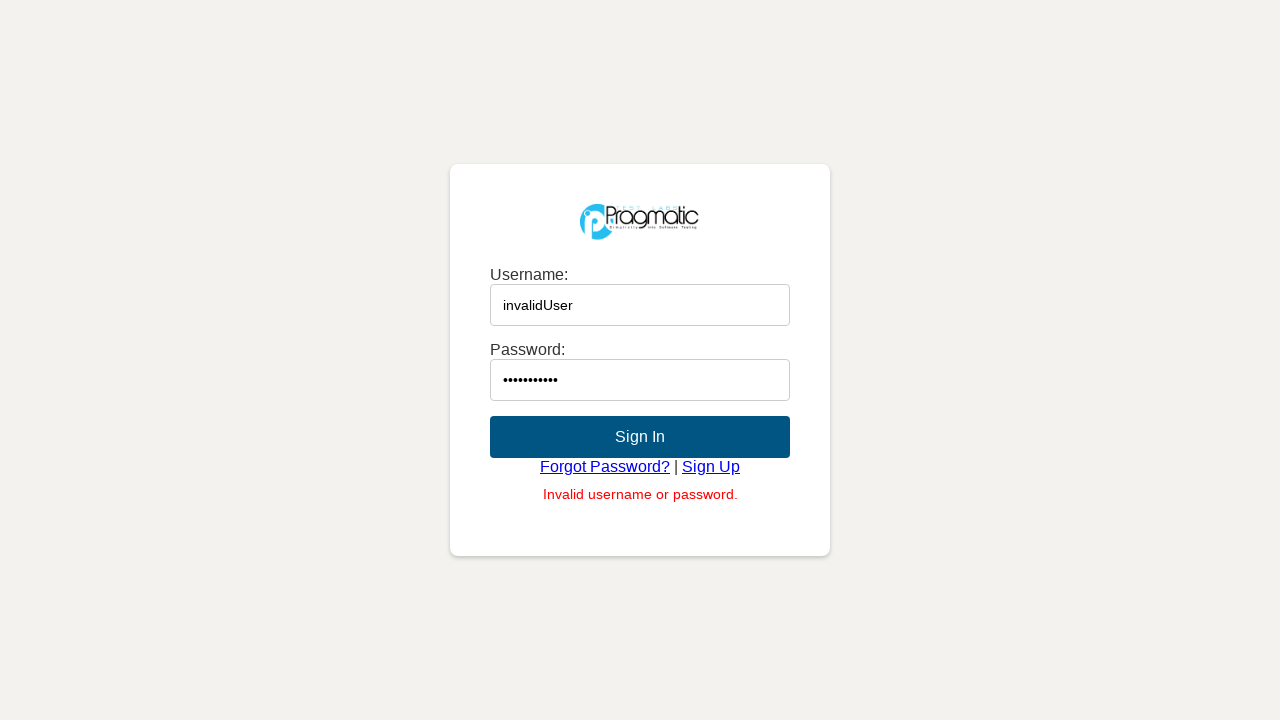

Error message element loaded
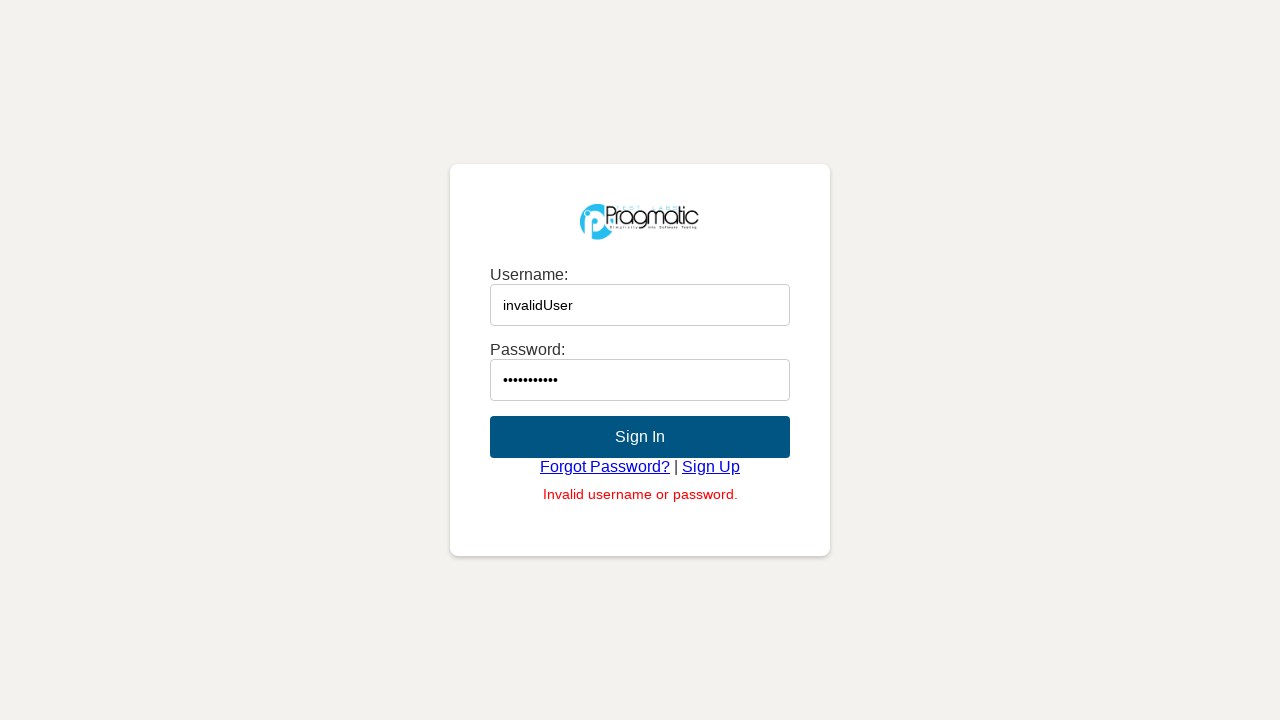

Retrieved error message text content
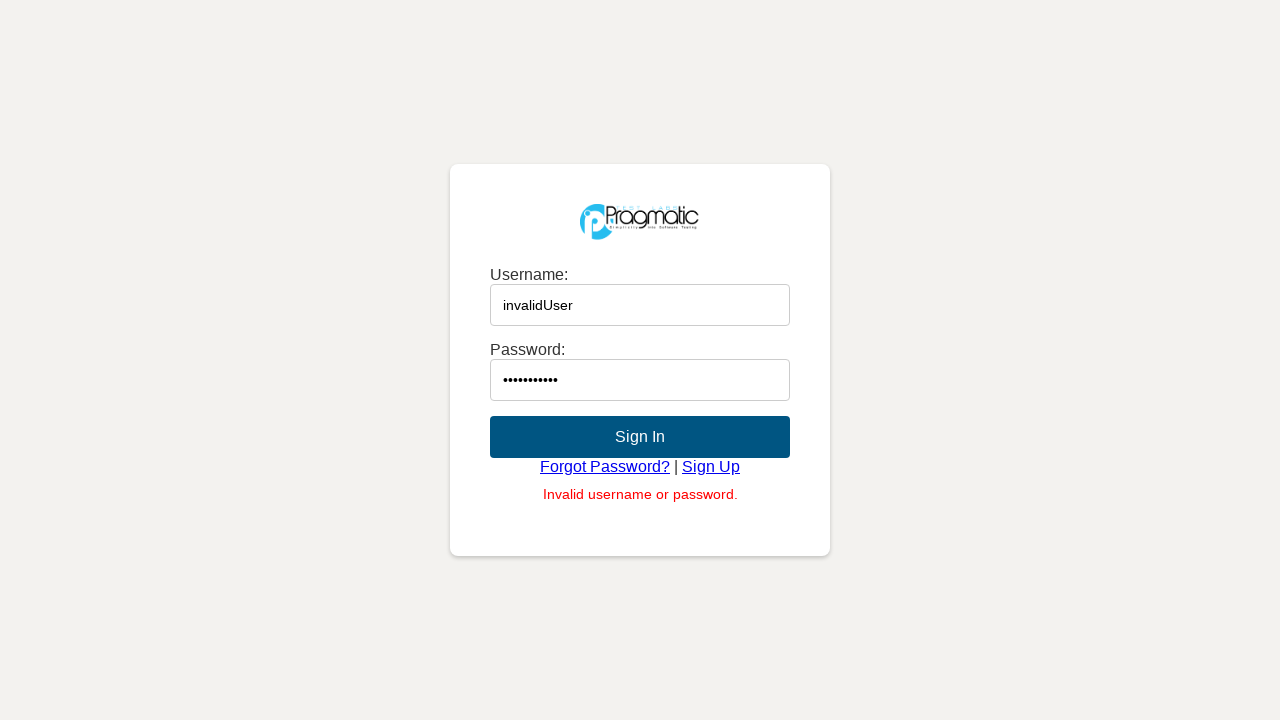

Verified error message matches expected text 'Invalid username or password.'
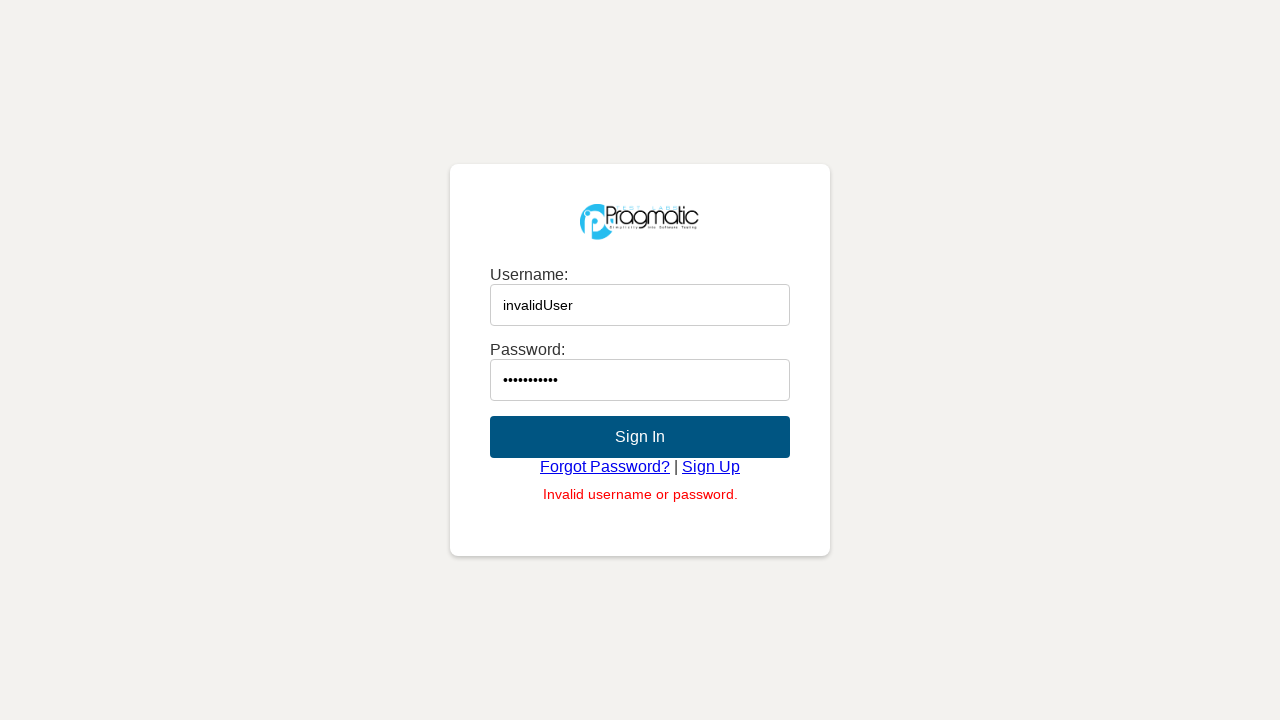

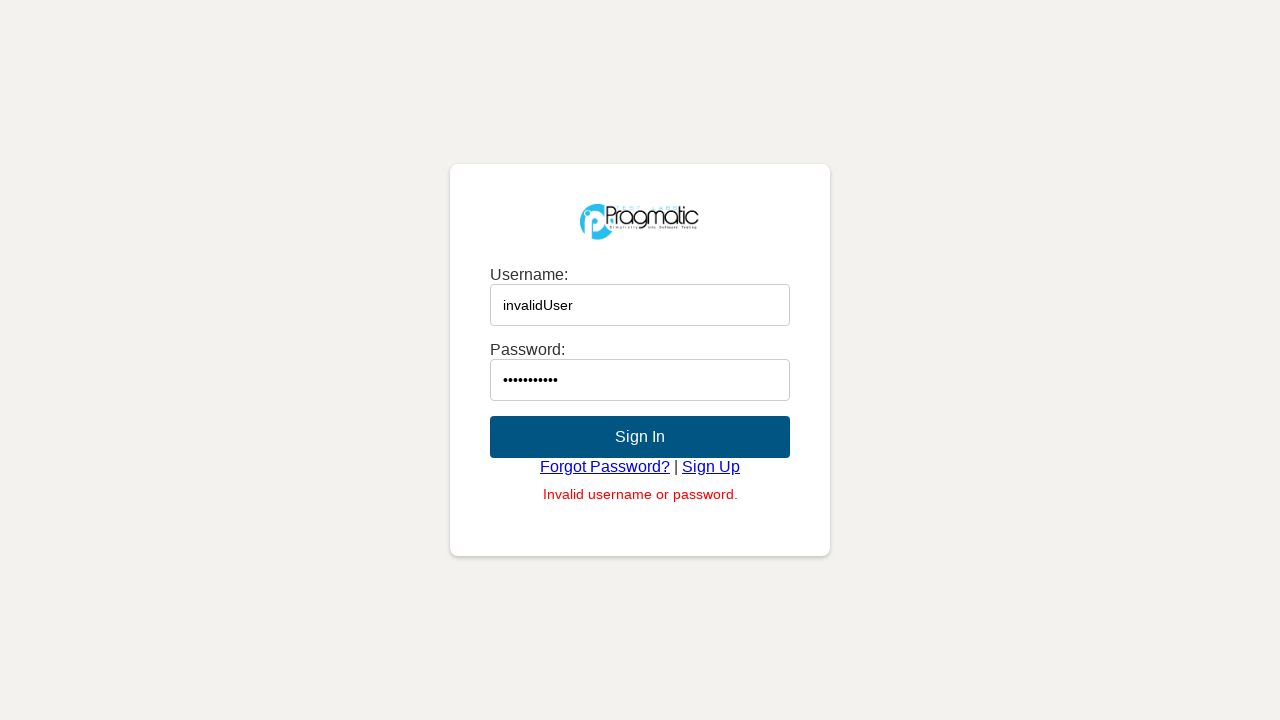